Tests checkbox selection functionality by verifying a Senior Citizen Discount checkbox is initially unchecked, clicking it, verifying it becomes checked, and then clicking on a passenger info element to verify its text content.

Starting URL: https://rahulshettyacademy.com/dropdownsPractise/

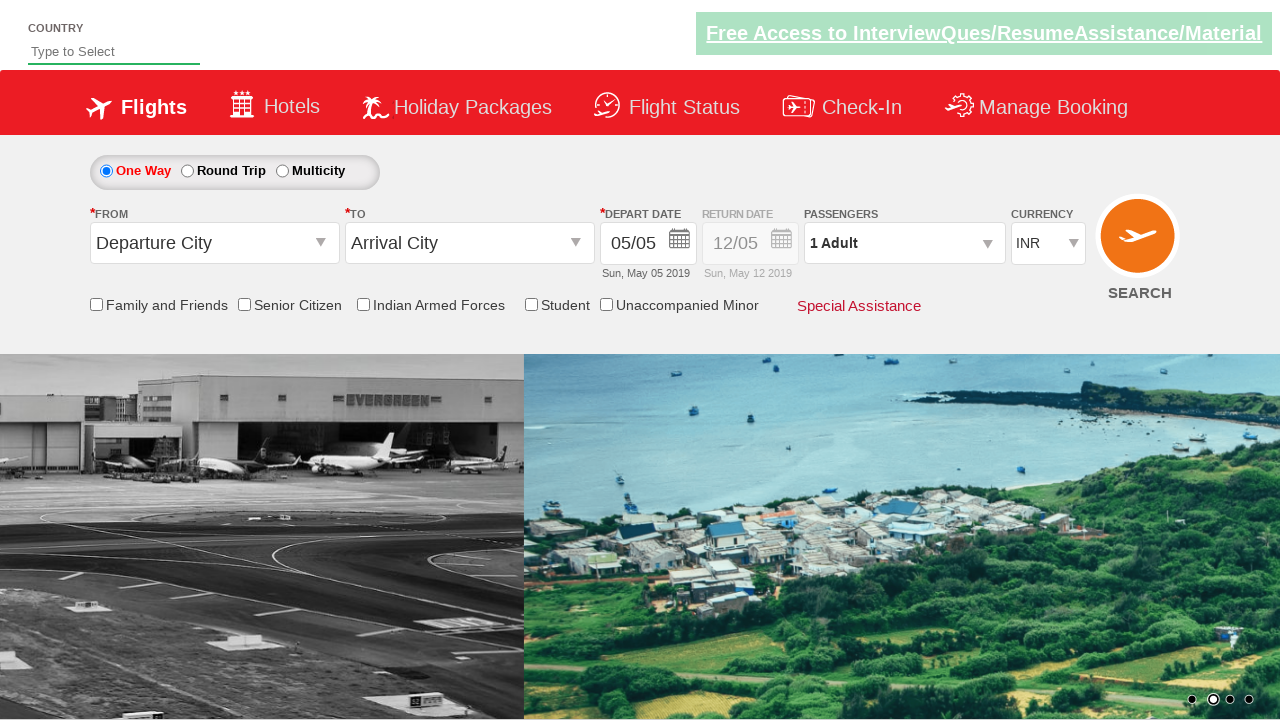

Verified Senior Citizen Discount checkbox is initially unchecked
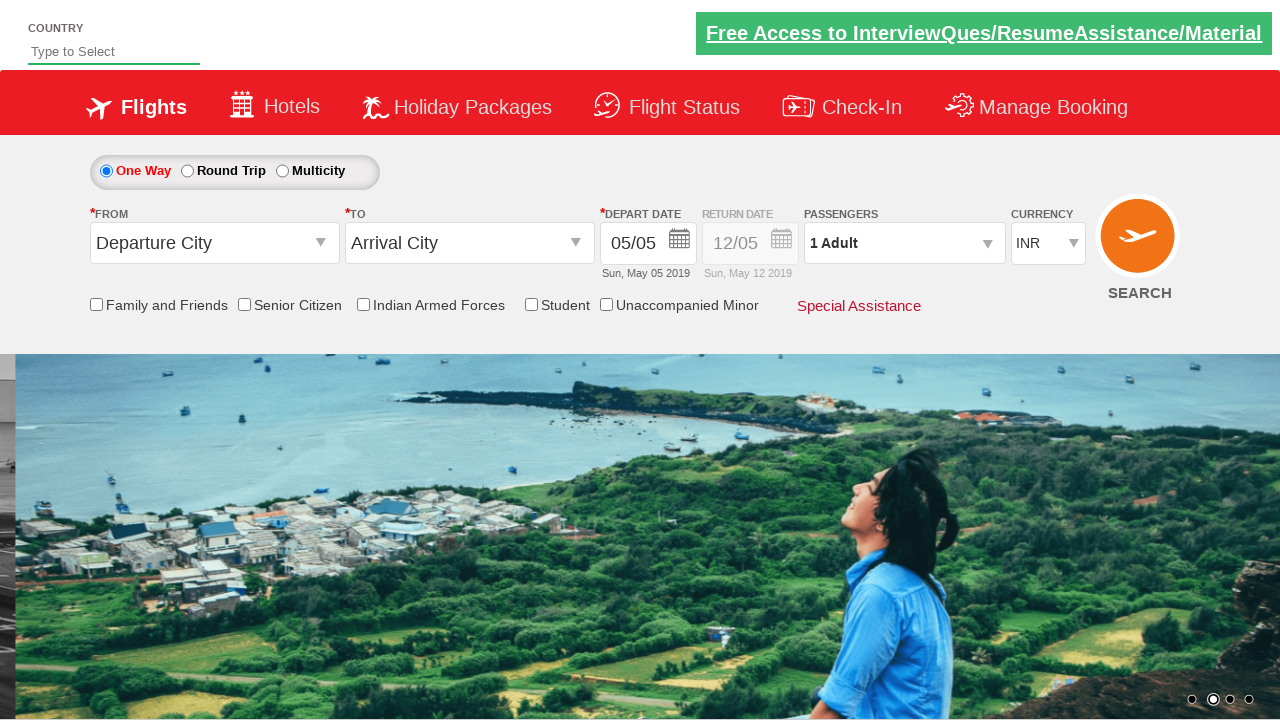

Clicked Senior Citizen Discount checkbox at (244, 304) on input[id*='SeniorCitizenDiscount']
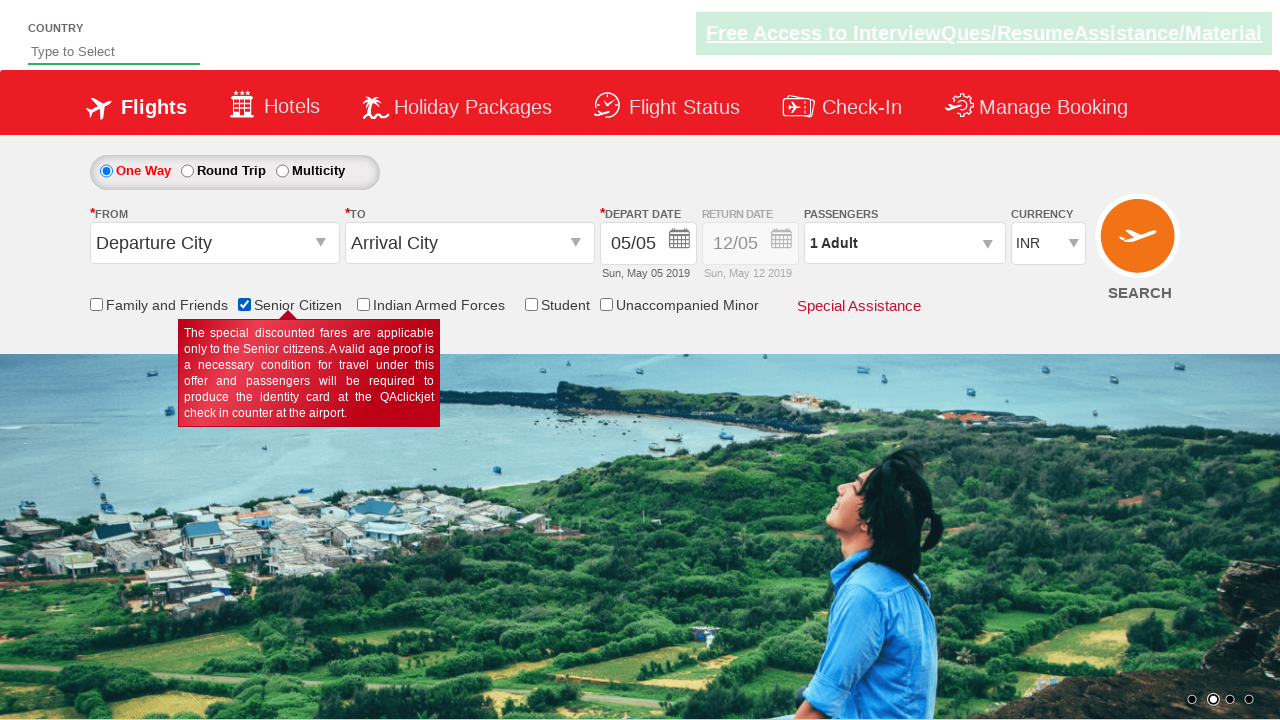

Verified Senior Citizen Discount checkbox is now checked
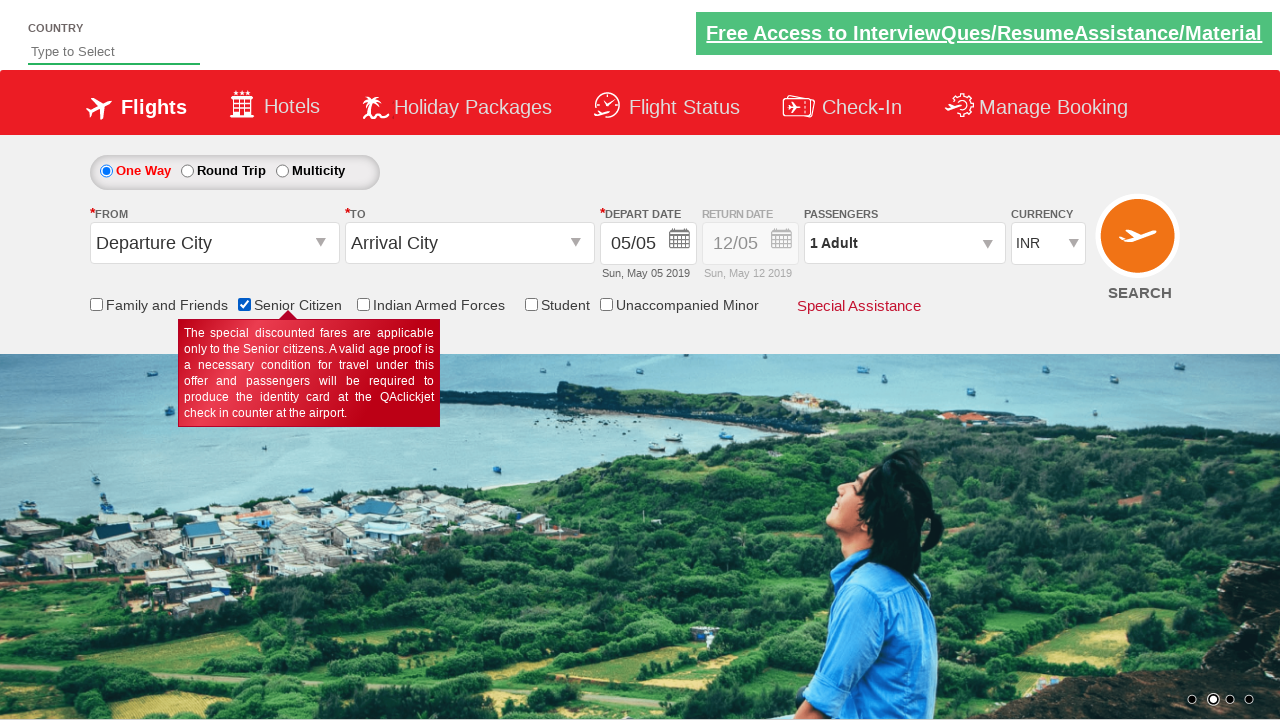

Clicked passenger info element at (904, 243) on #divpaxinfo
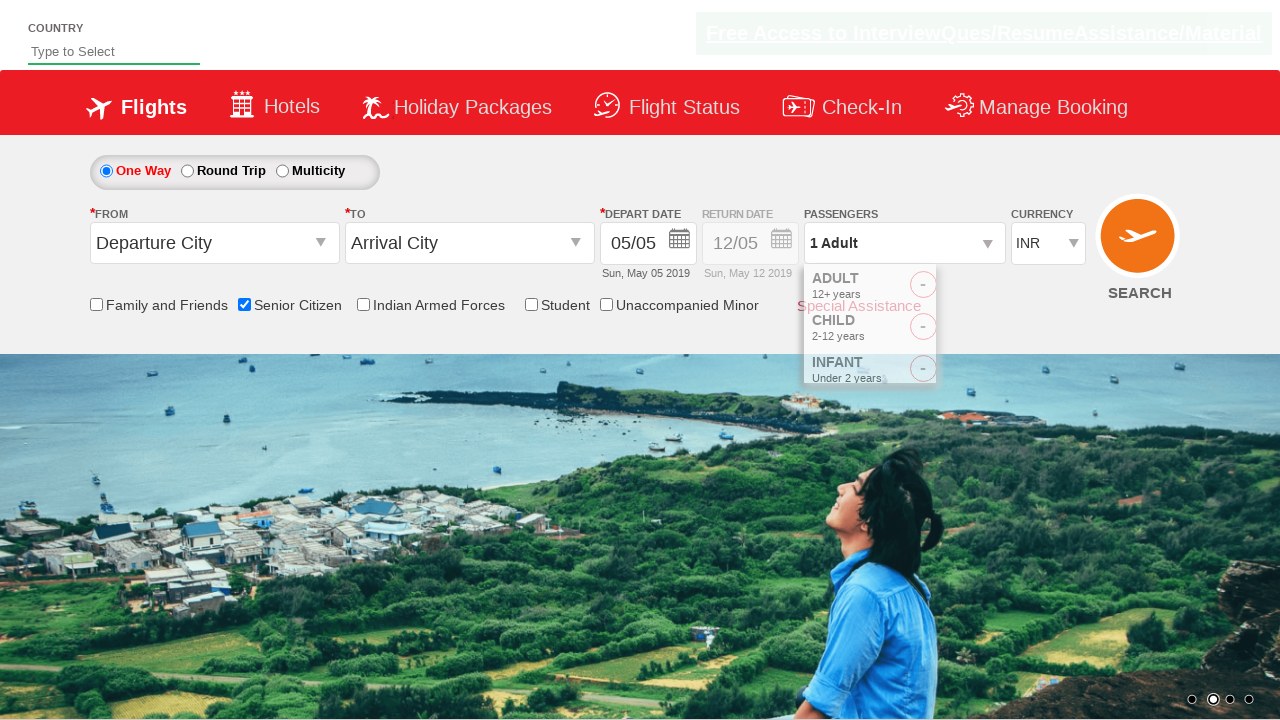

Verified passenger info text content displays '1 Adult'
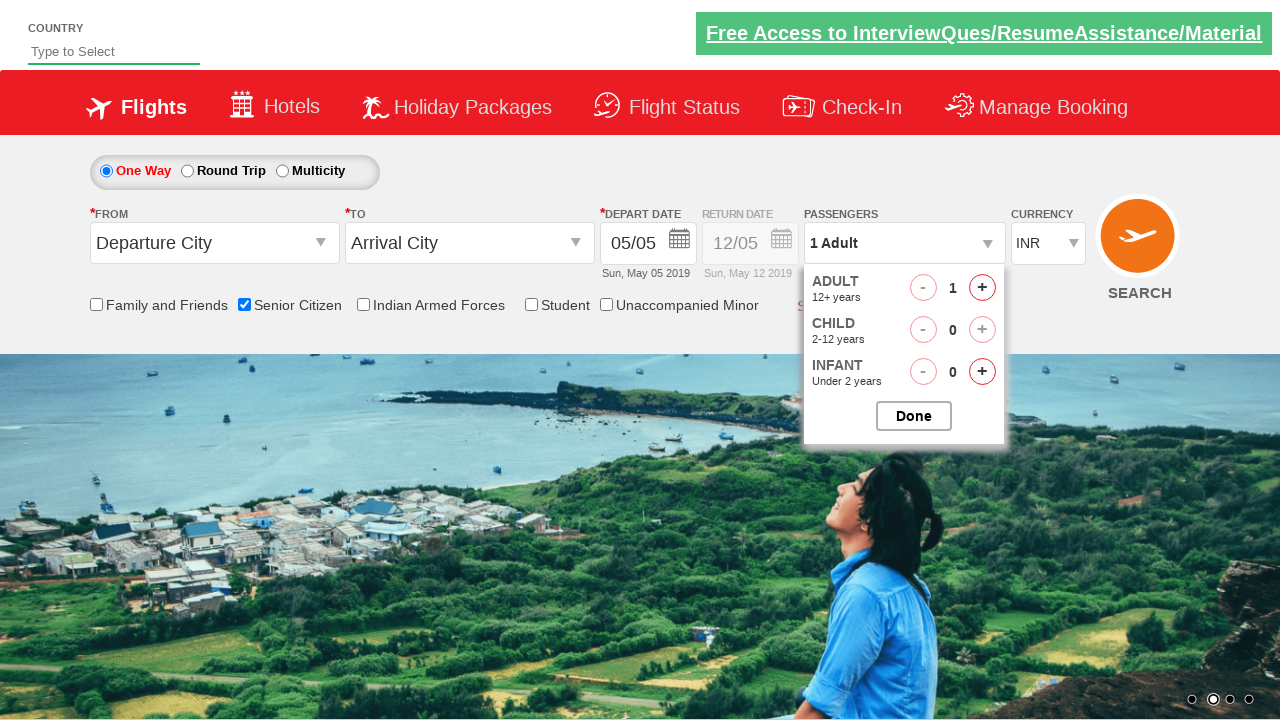

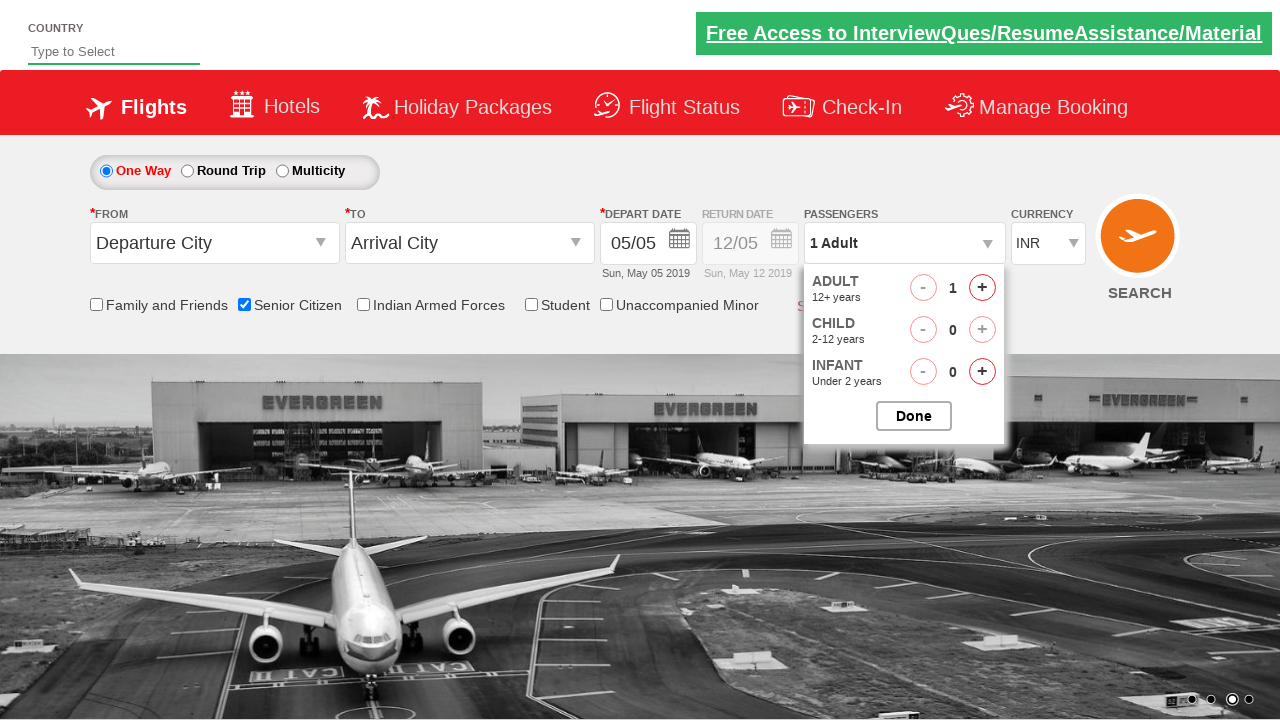